Navigates to wisequarter.com and verifies the page title contains "Wise"

Starting URL: https://www.wisequarter.com

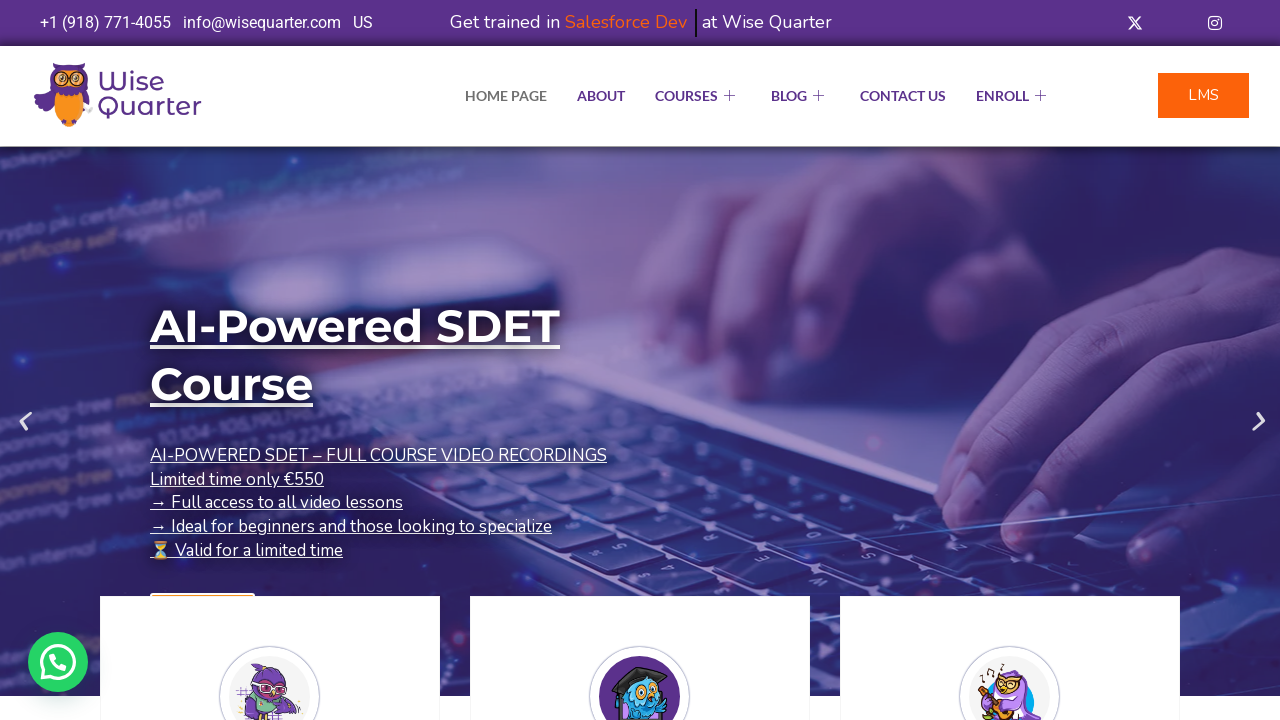

Waited for page to reach domcontentloaded state
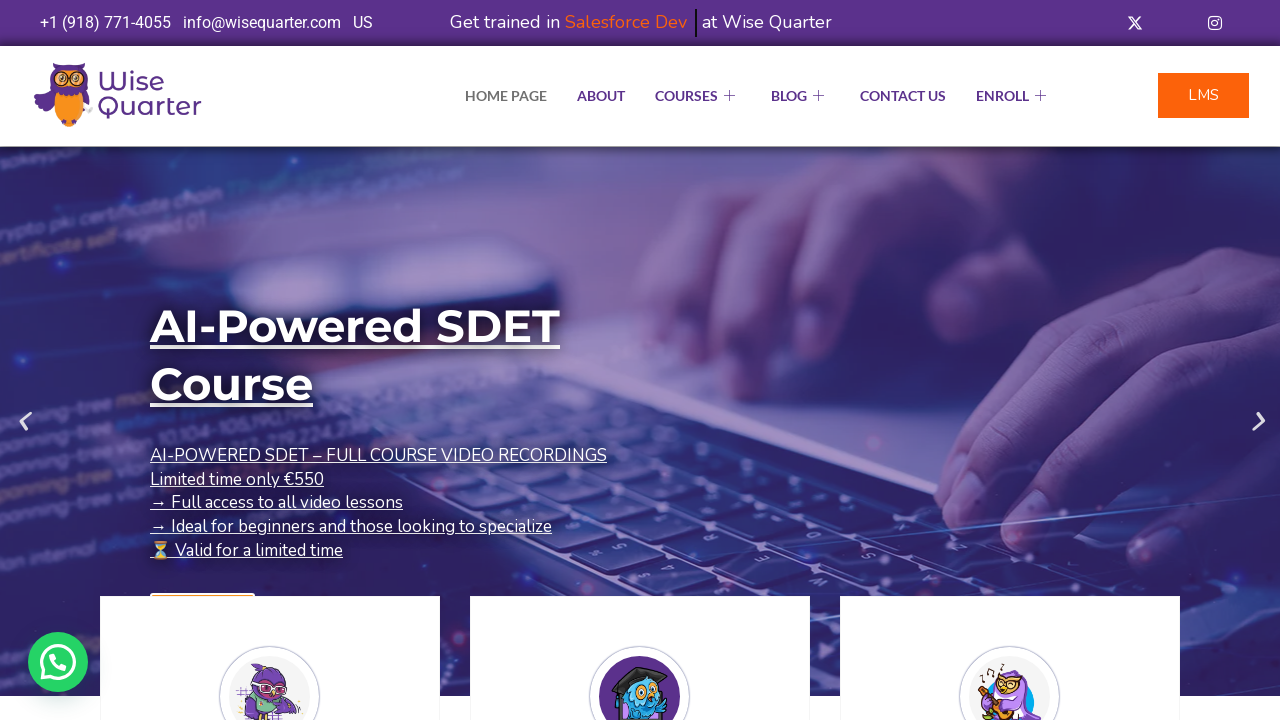

Retrieved page title: 'IT Bootcamp Courses, Online Classes - Wise Quarter Course'
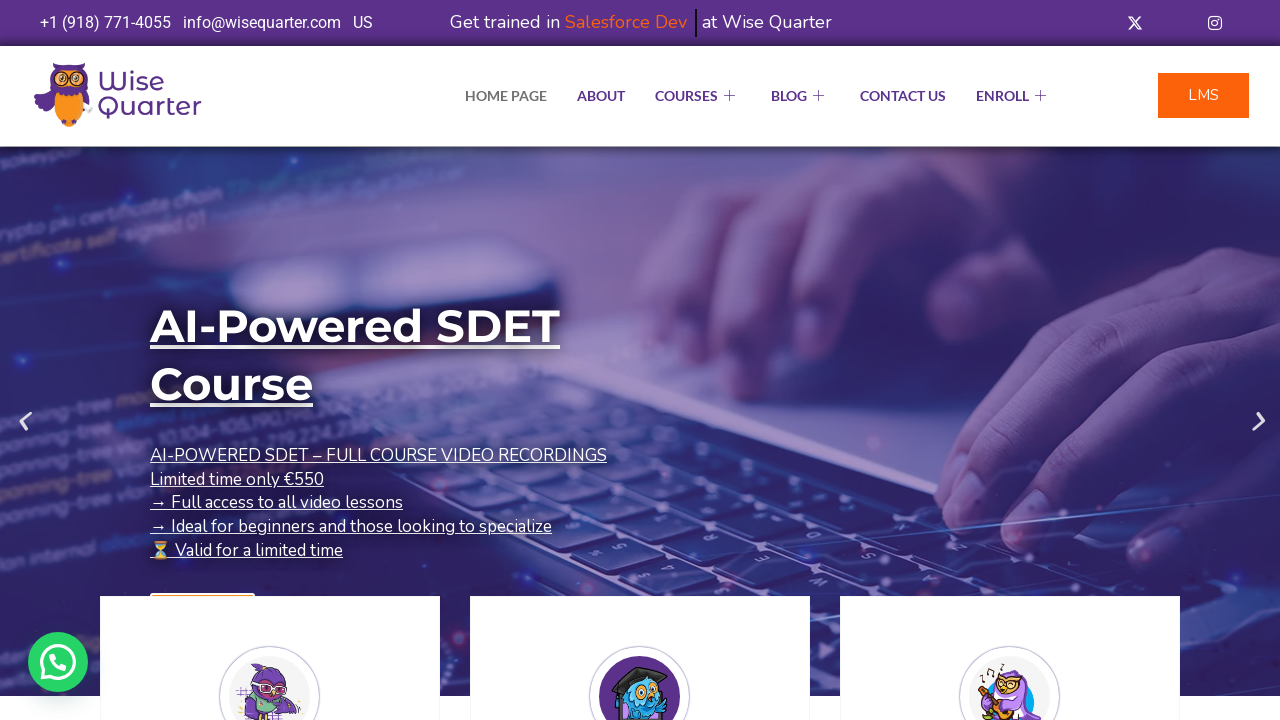

Verified page title contains 'Wise'
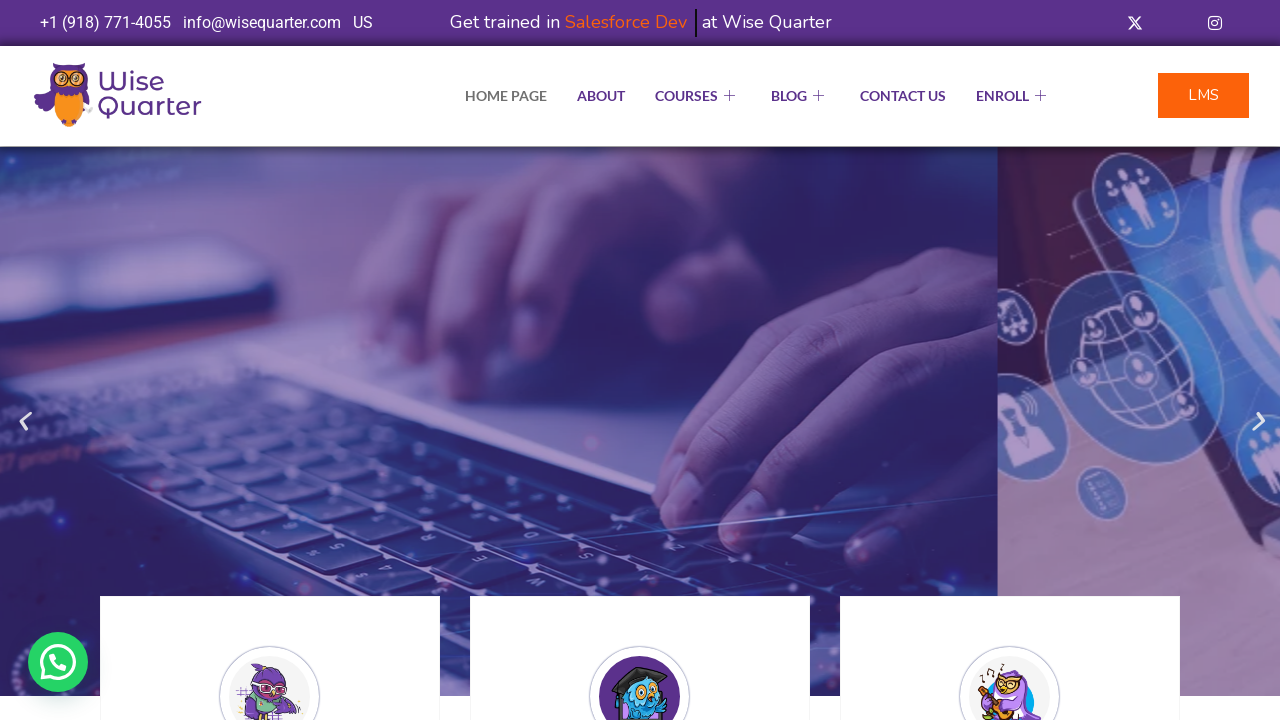

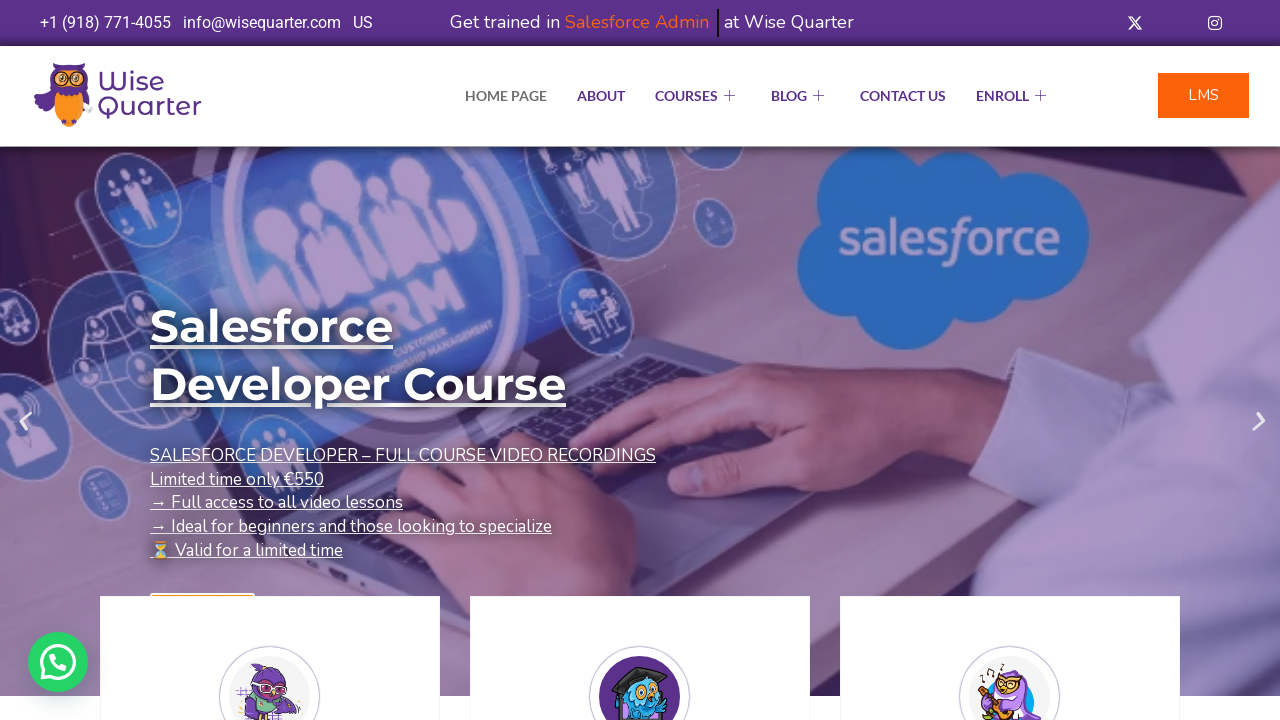